Tests checkbox functionality by clicking the Senior Citizen Discount checkbox and verifying its selection state changes from unchecked to checked.

Starting URL: https://rahulshettyacademy.com/dropdownsPractise/

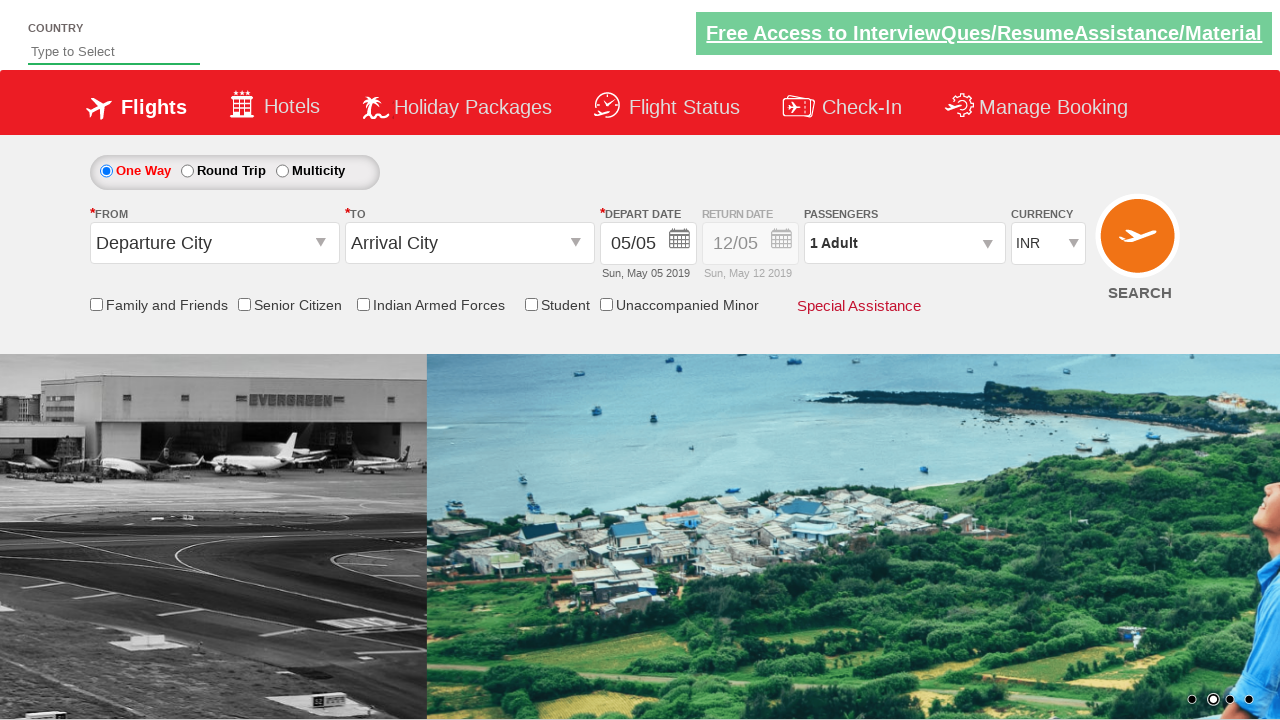

Located Senior Citizen Discount checkbox element
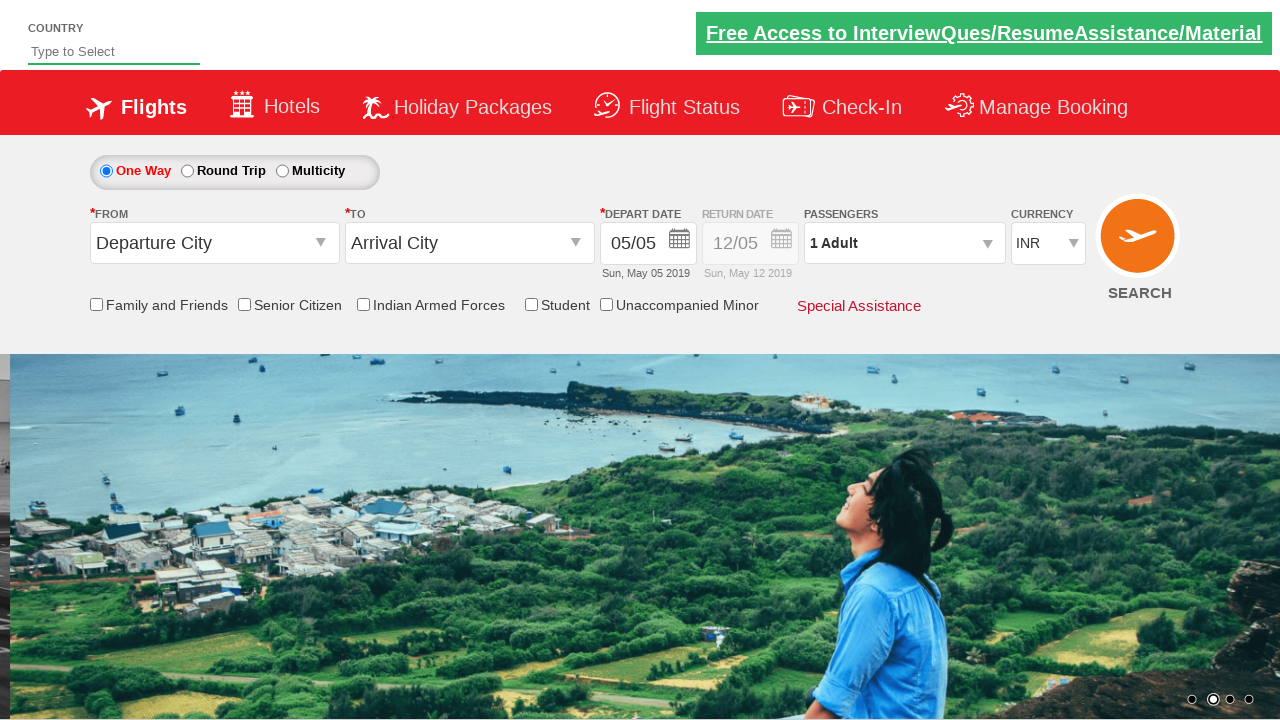

Verified checkbox is initially unchecked
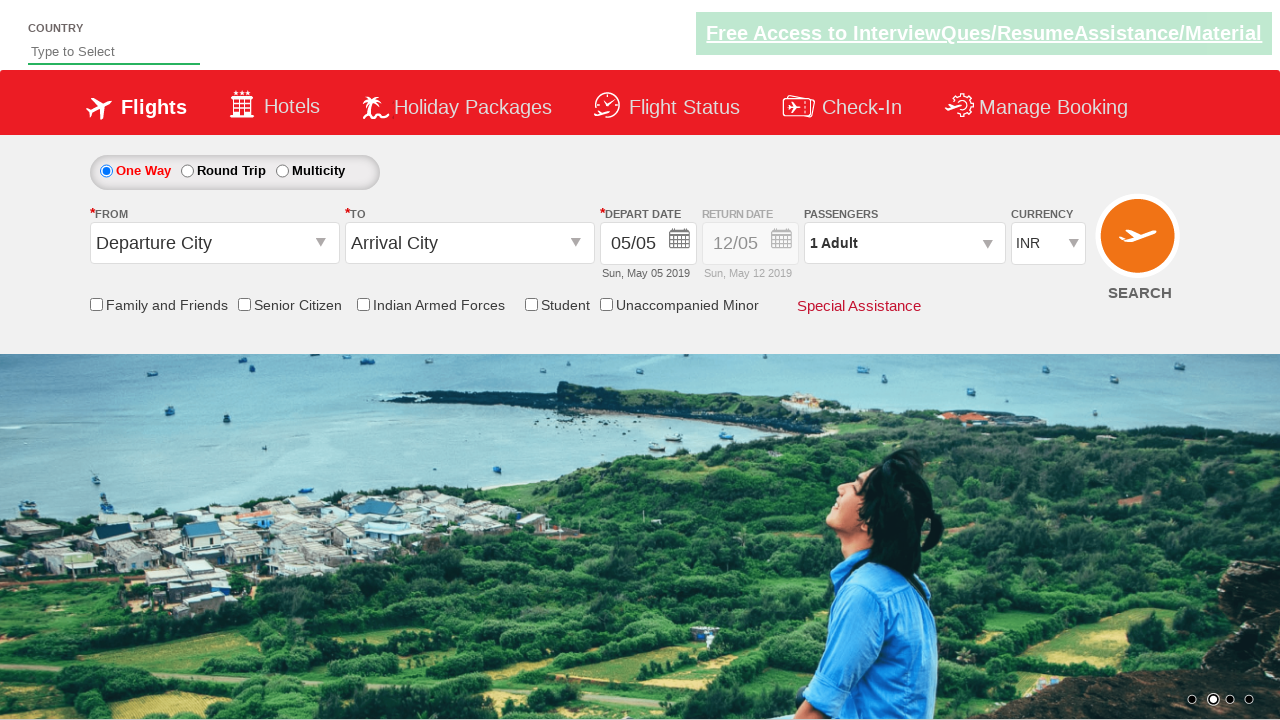

Clicked Senior Citizen Discount checkbox at (244, 304) on input[id*='SeniorCitizenDiscount']
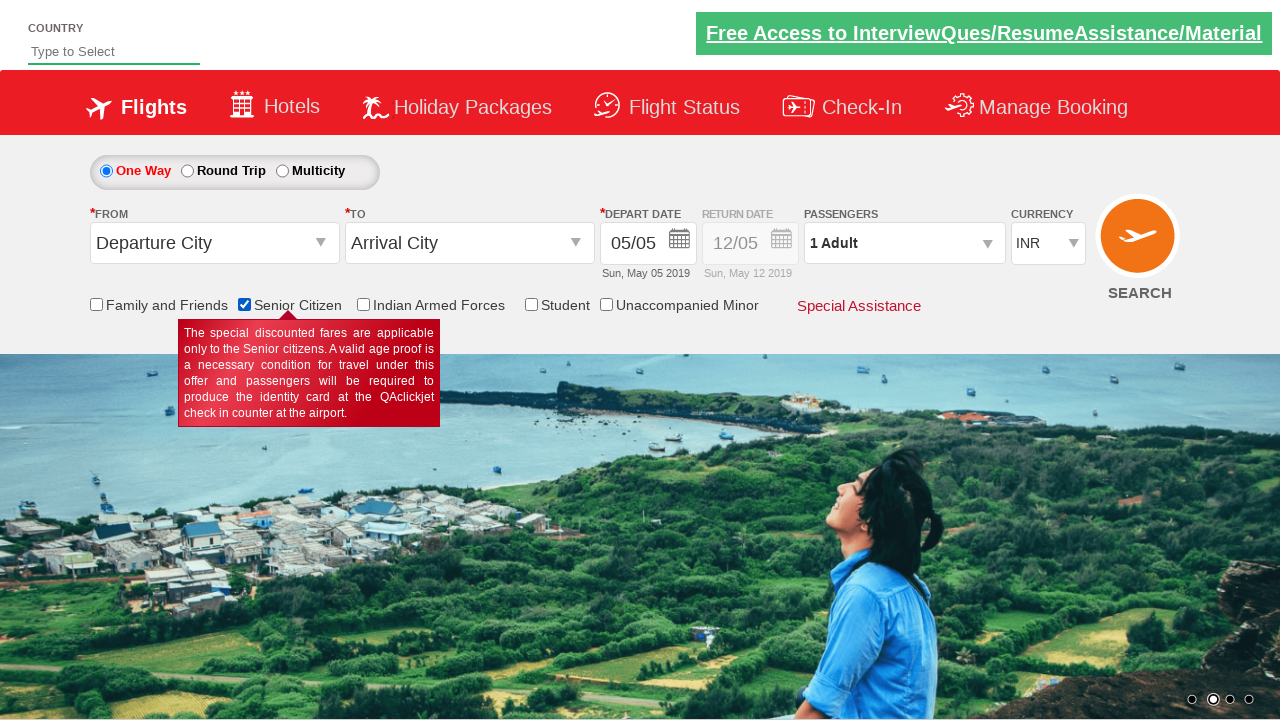

Verified checkbox is now checked after clicking
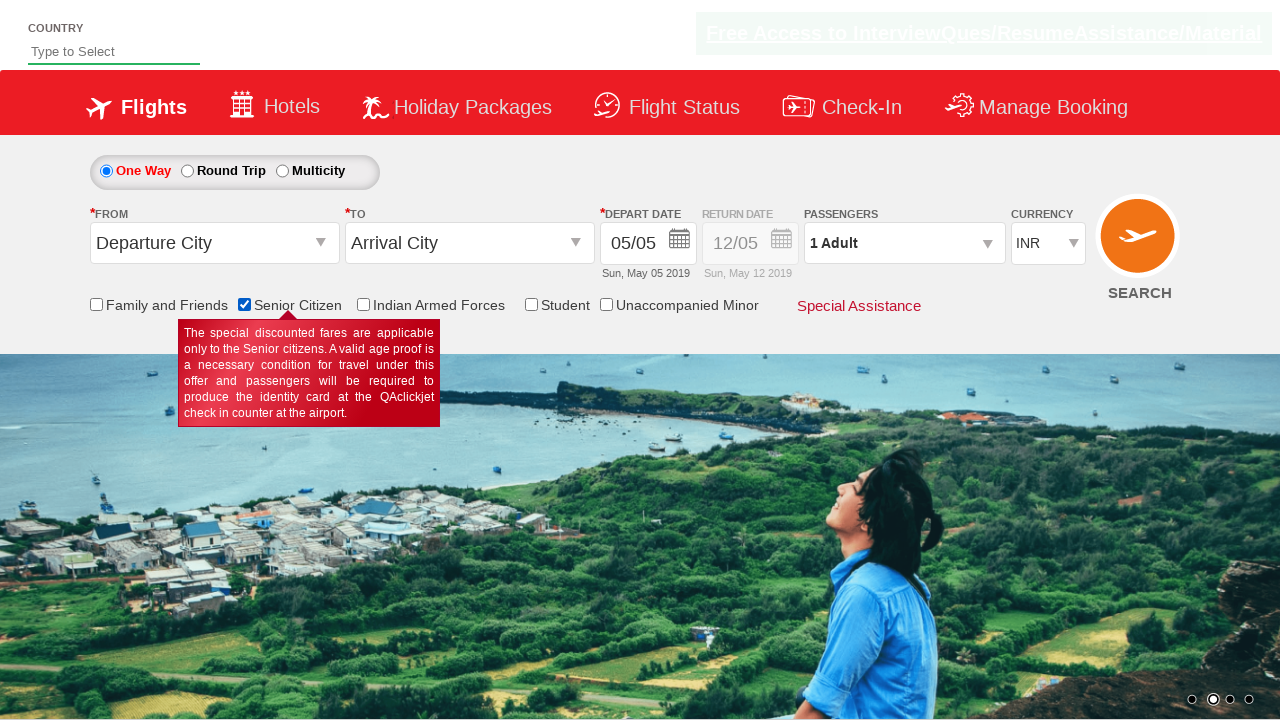

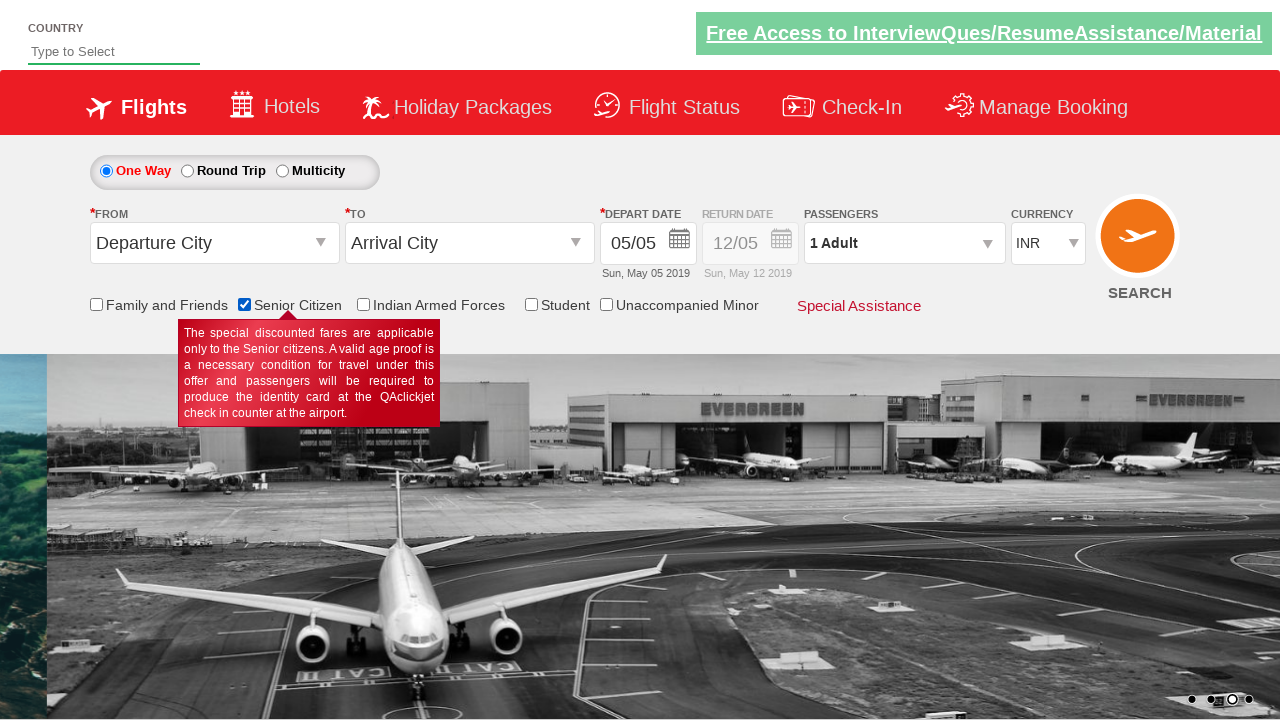